Tests that pressing the Space key is correctly detected and displayed on the Key Presses page

Starting URL: https://the-internet.herokuapp.com/key_presses

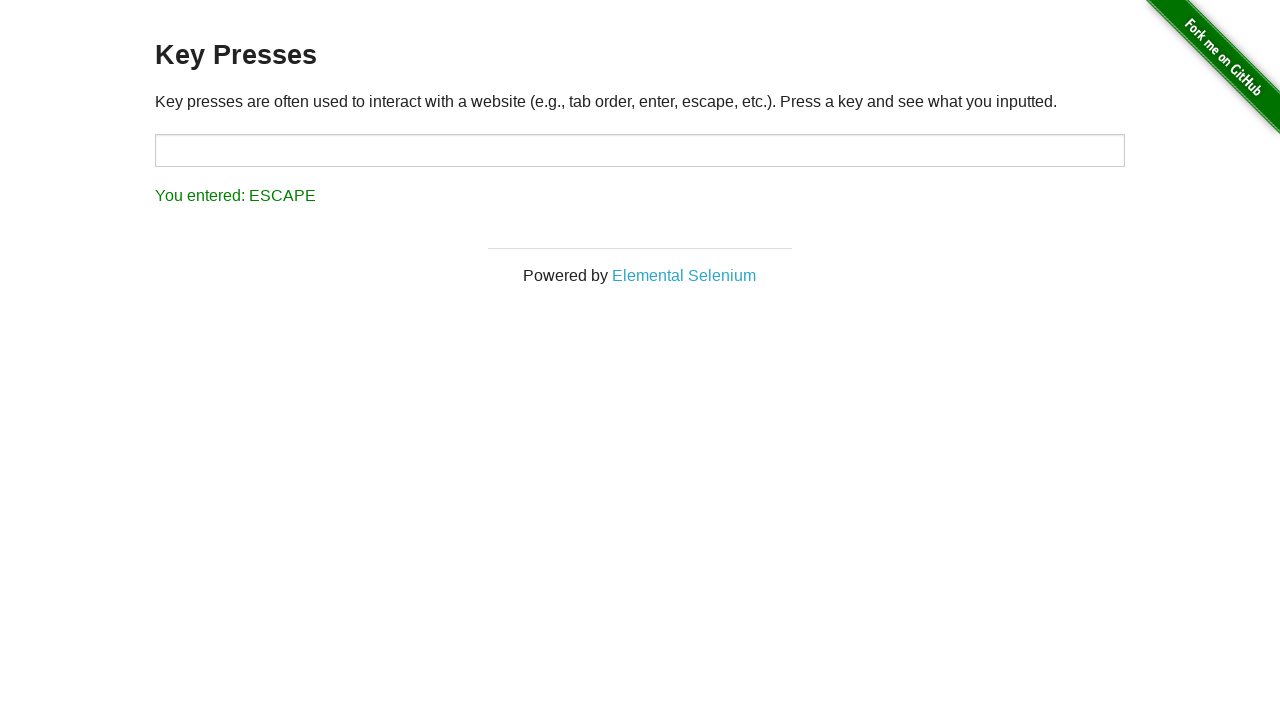

Pressed Space key on target input field on #target
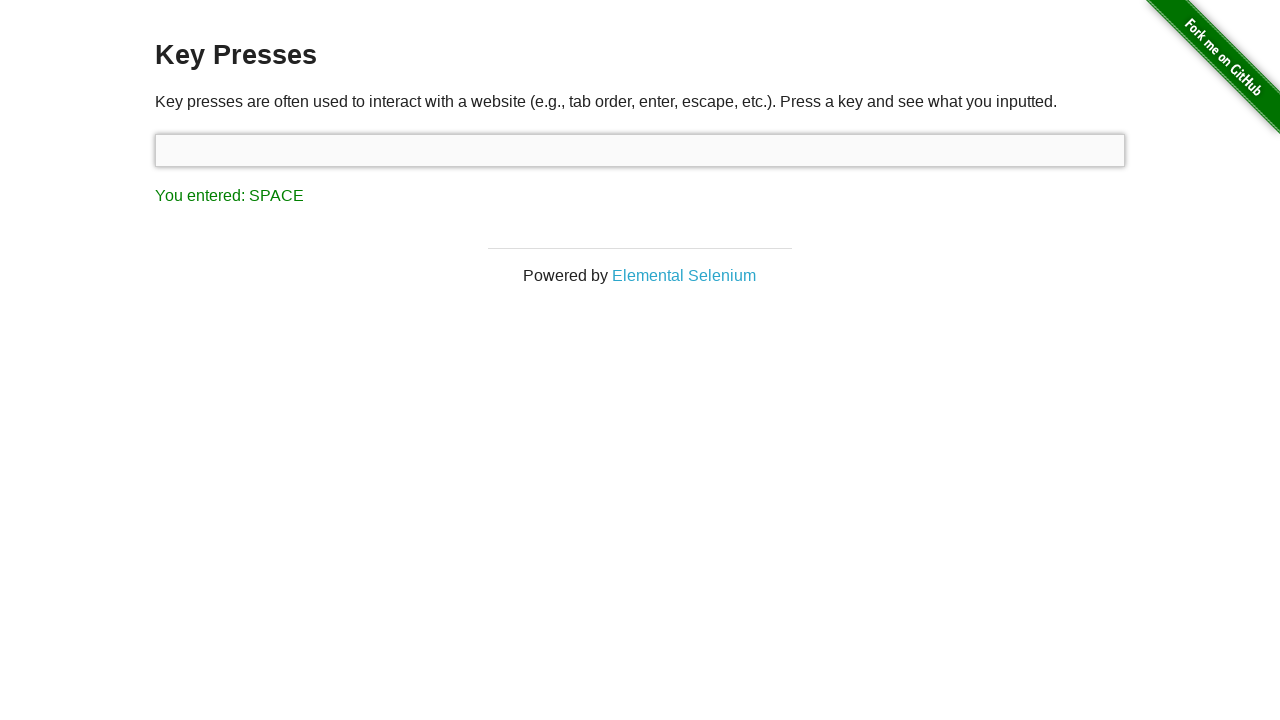

Result element loaded after pressing Space key
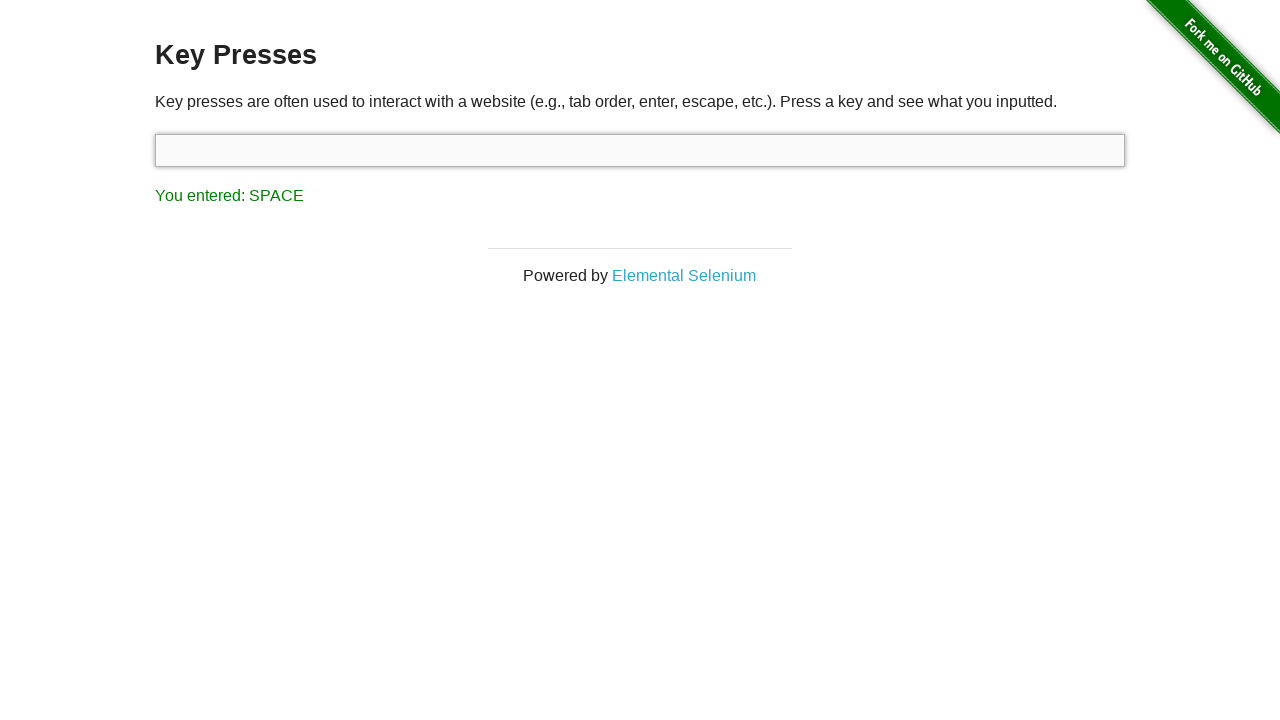

Retrieved result text: 'You entered: SPACE'
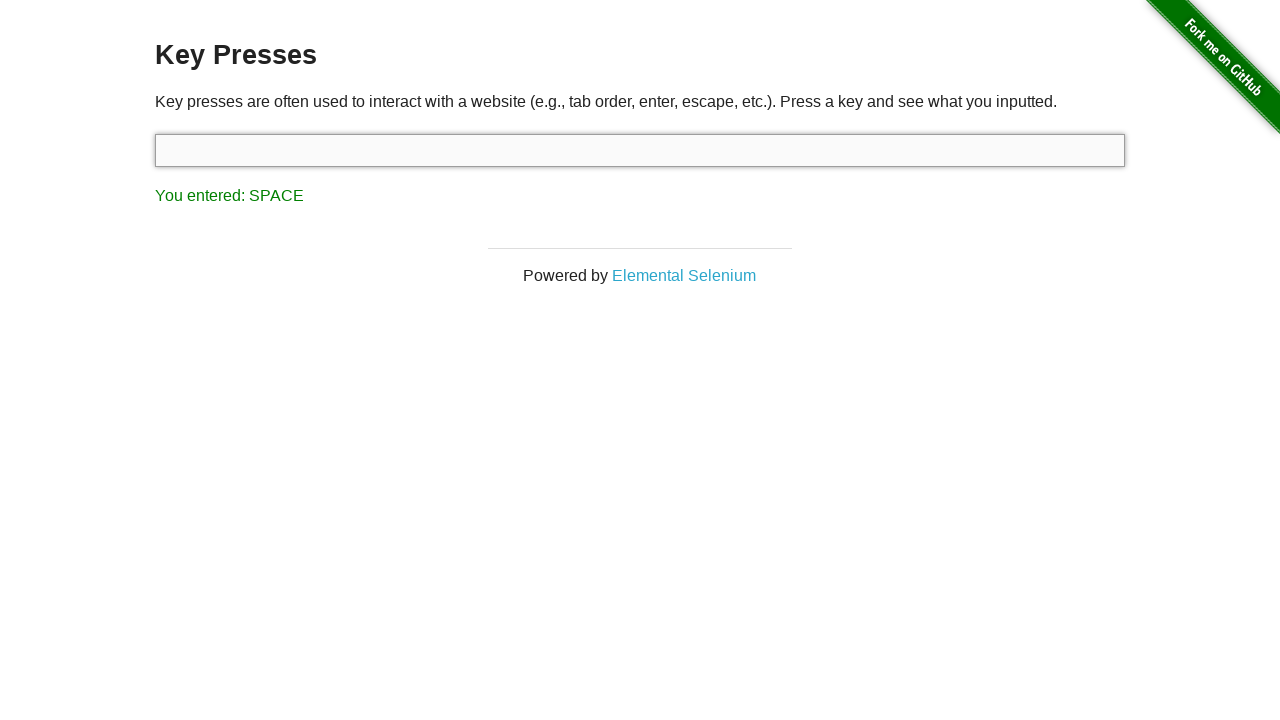

Verified that Space key press was correctly detected and displayed as 'You entered: SPACE'
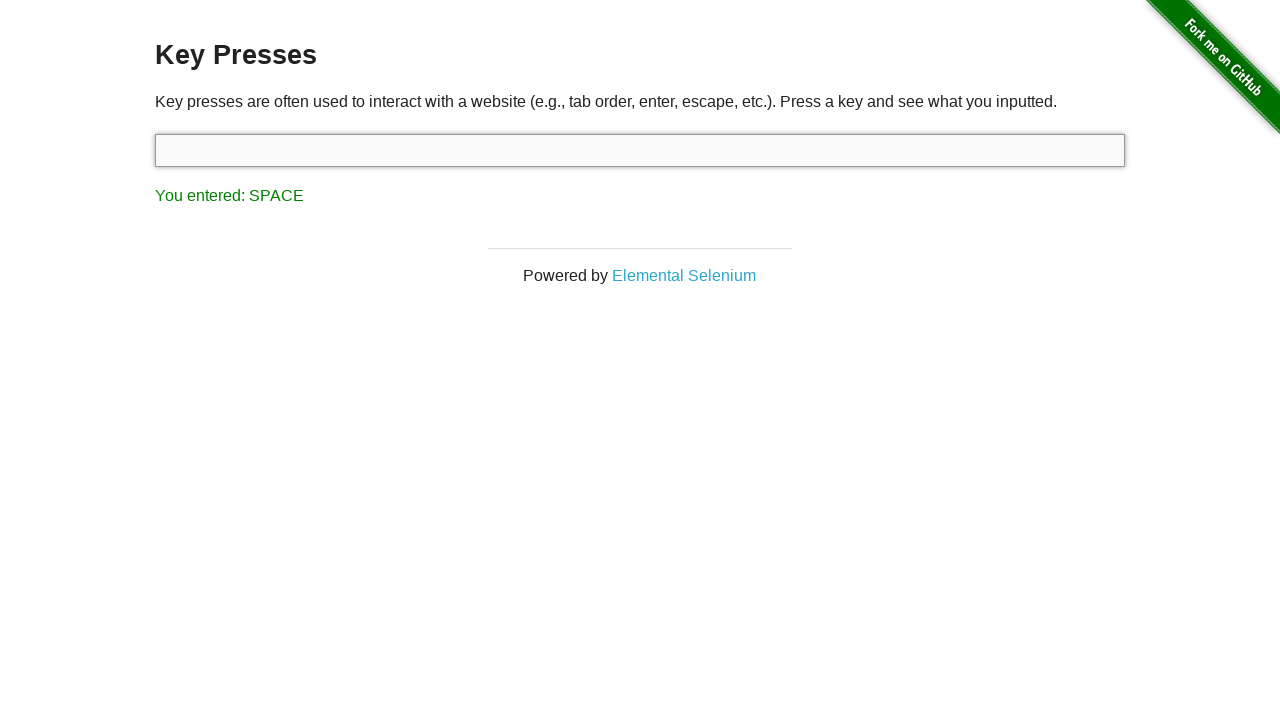

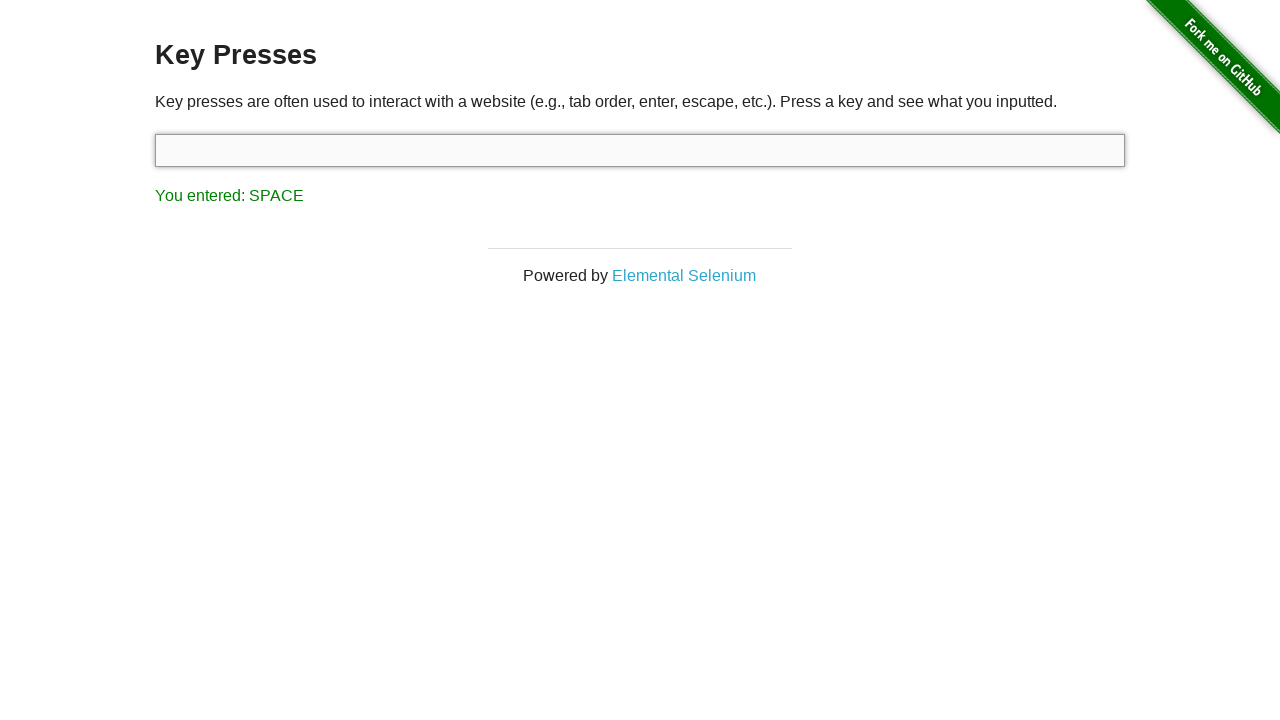